Tests that the navbar dropdown menu contains all expected component items by clicking the dropdown and verifying the menu items.

Starting URL: https://formy-project.herokuapp.com/

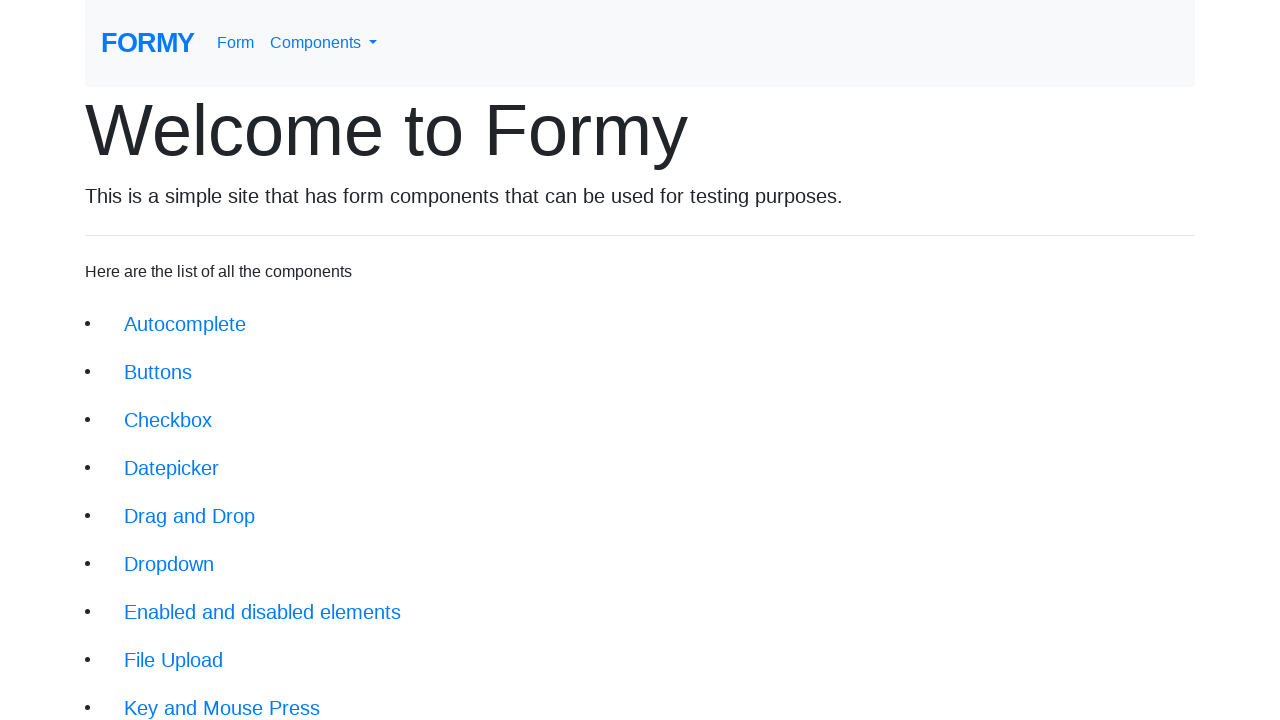

Clicked navbar dropdown menu button at (324, 43) on a#navbarDropdownMenuLink
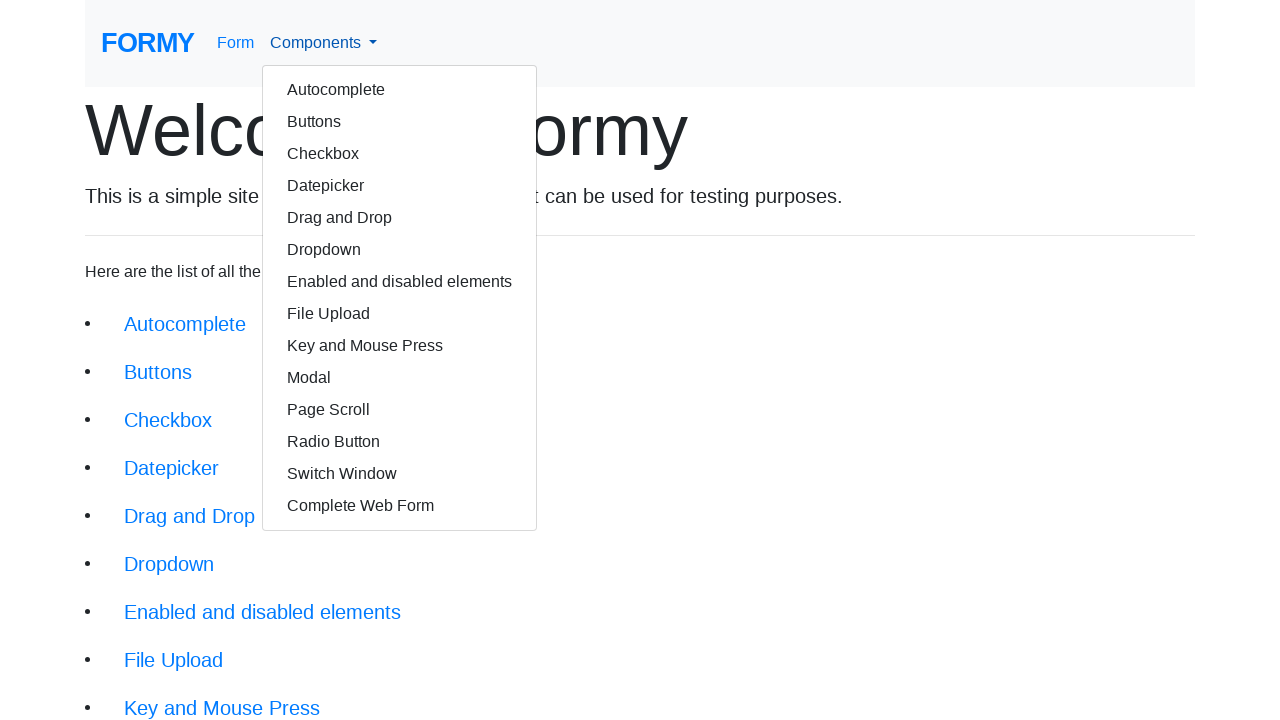

Dropdown items became visible
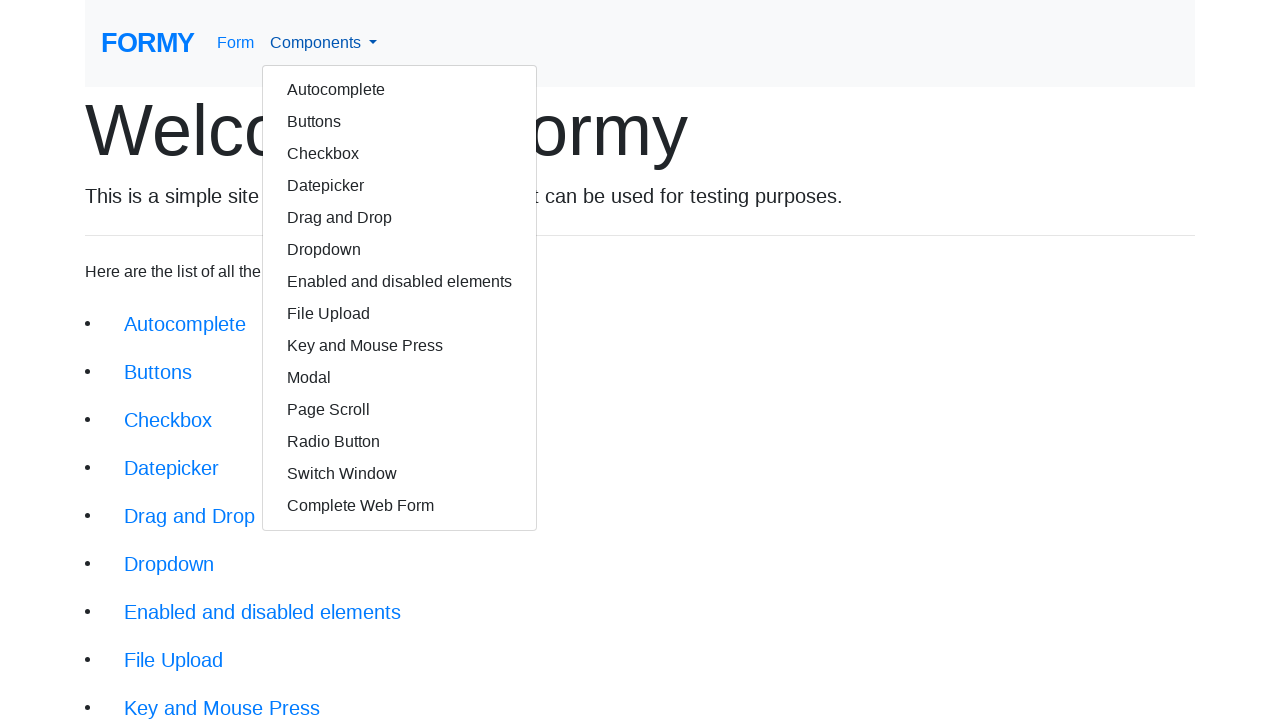

Verified all expected component items are present in dropdown menu
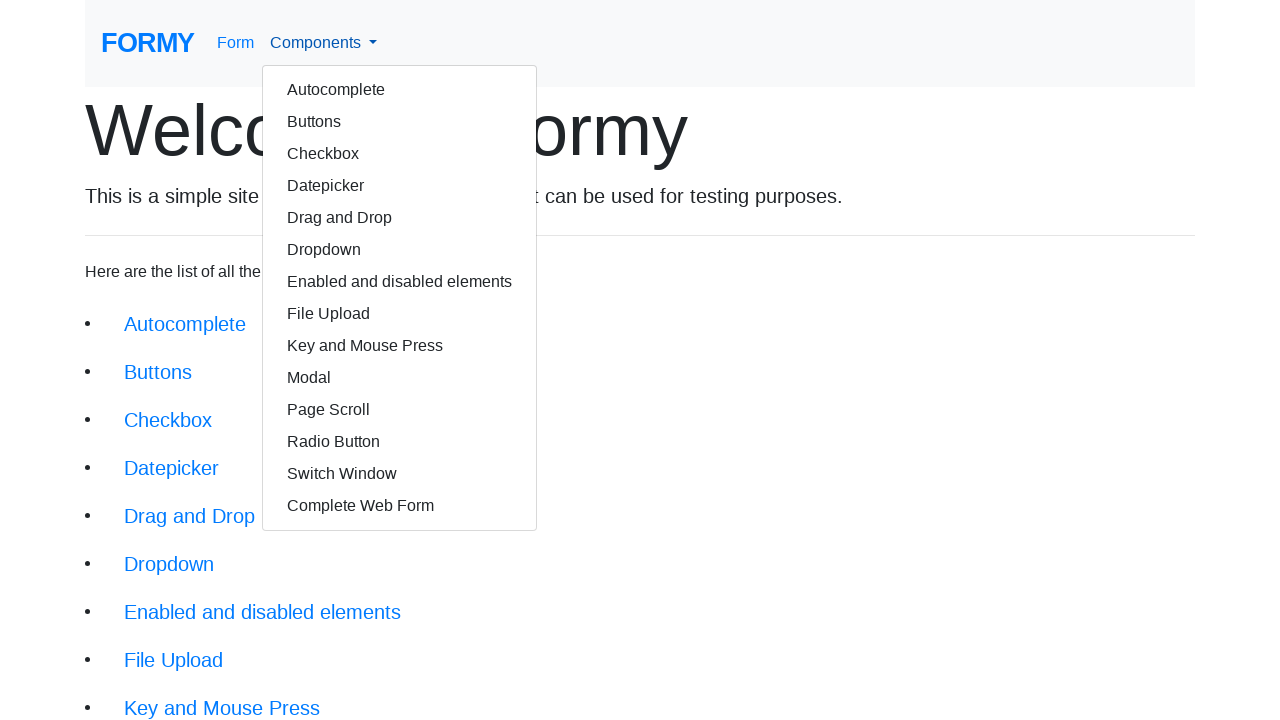

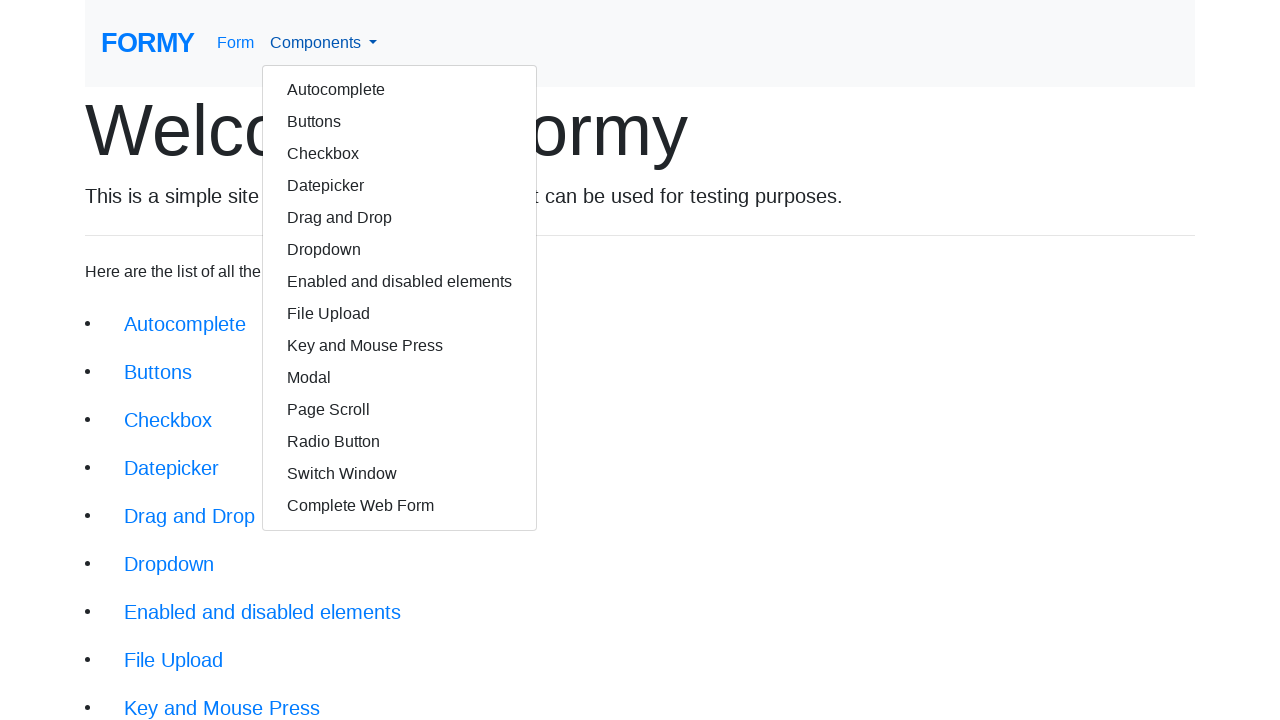